Tests the AboutUs navigation menu by hovering over menu items and clicking on the Chennai office link, then verifies the address content in a new window's iframe contains "Chennai"

Starting URL: https://lkmdemoaut.accenture.com/TestMeApp/fetchcat.htm

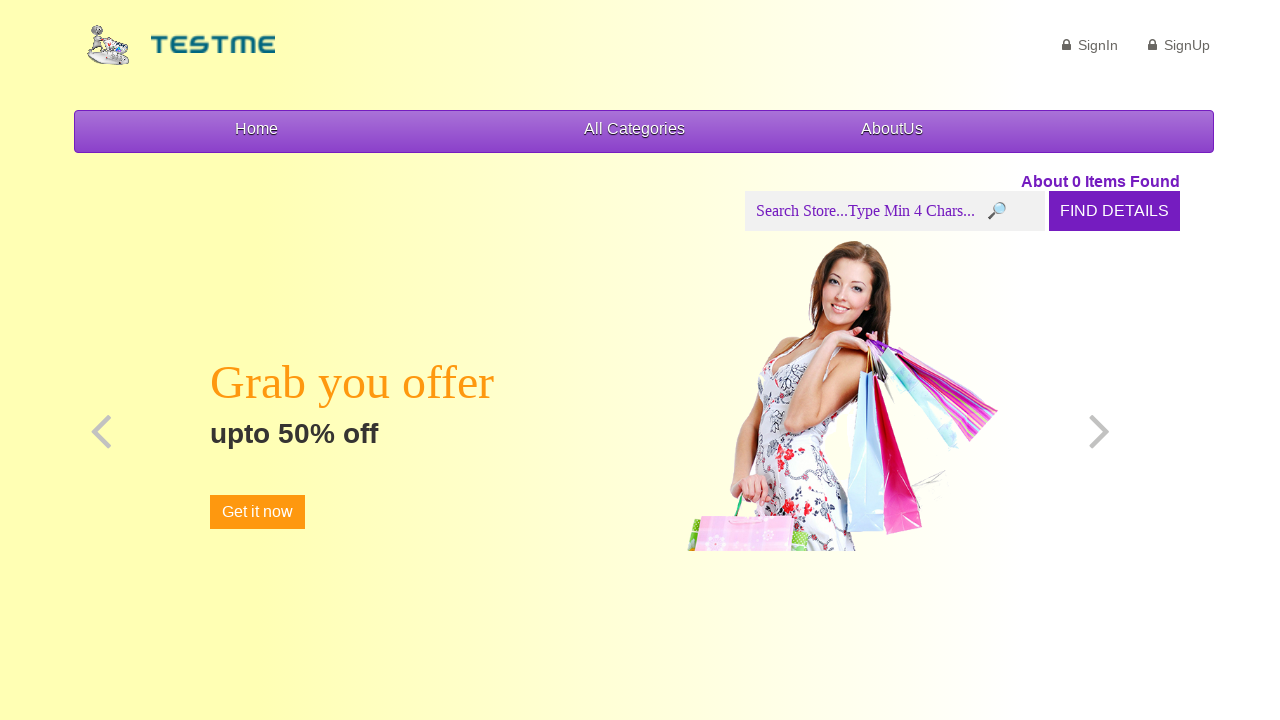

Verified page title is 'Home'
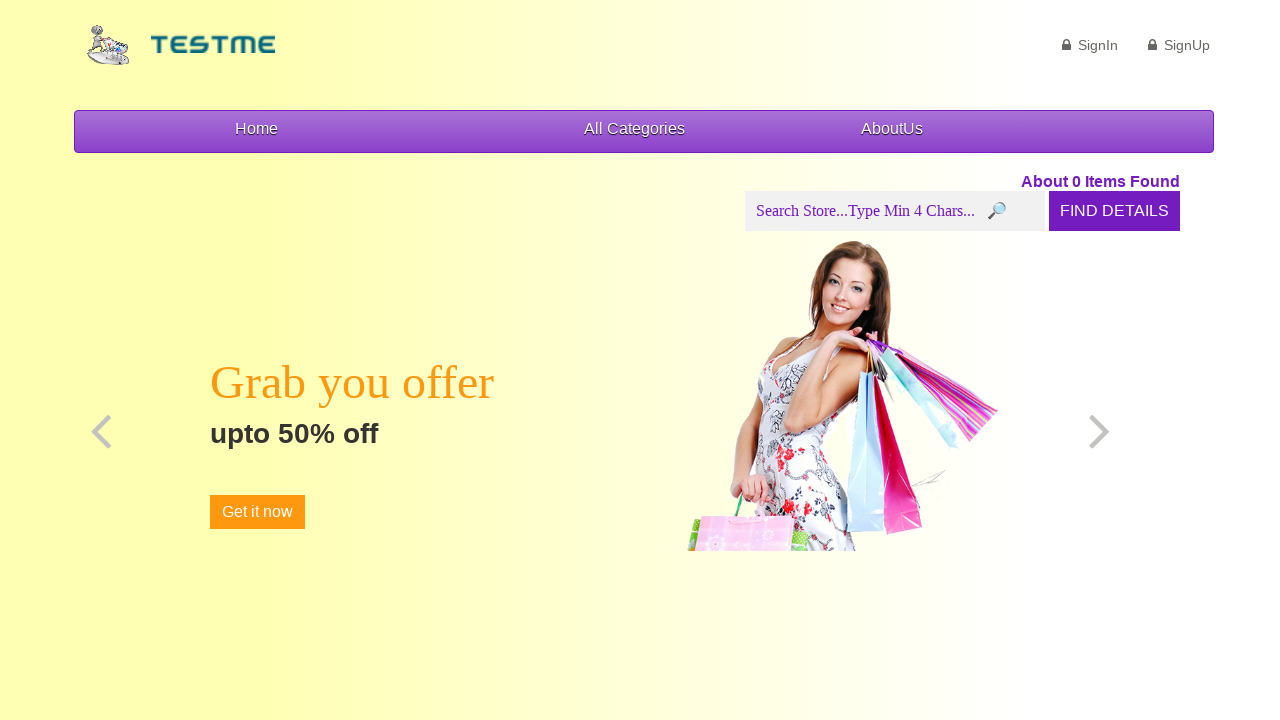

Hovered over AboutUs navigation menu item at (897, 132) on a:has-text('AboutUs')
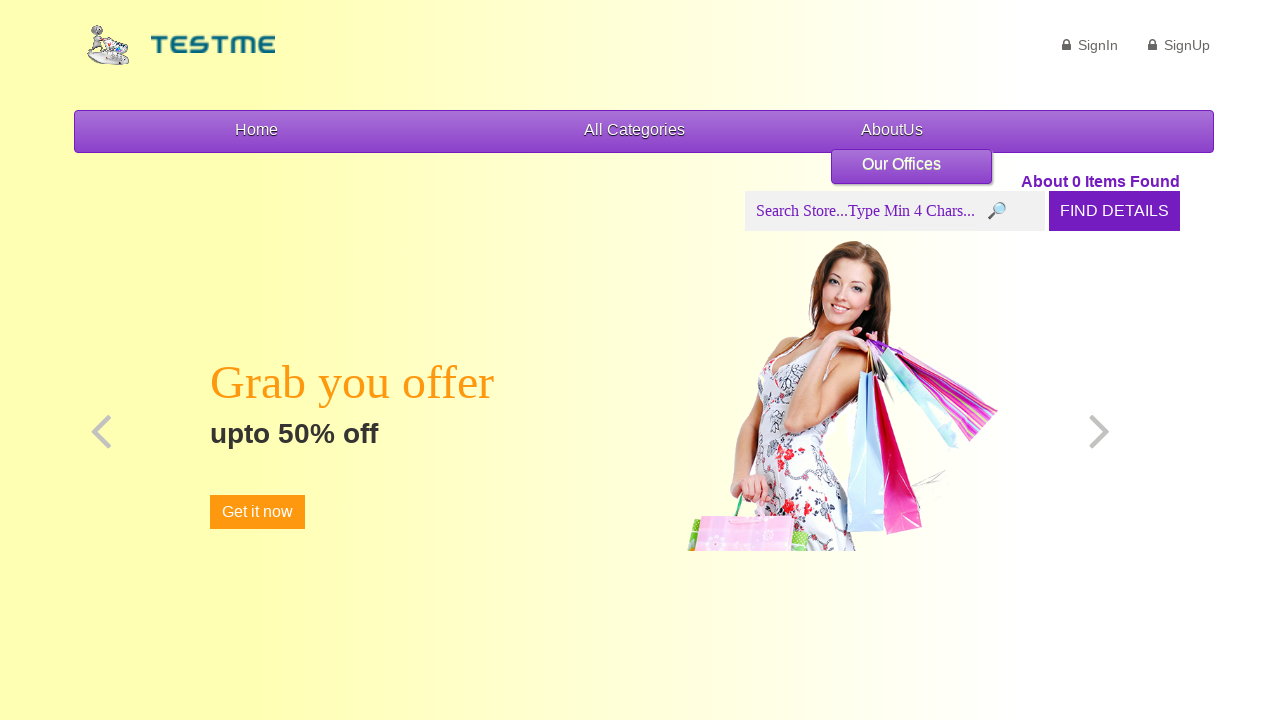

Hovered over Offices submenu item at (912, 166) on a:has-text('Offices')
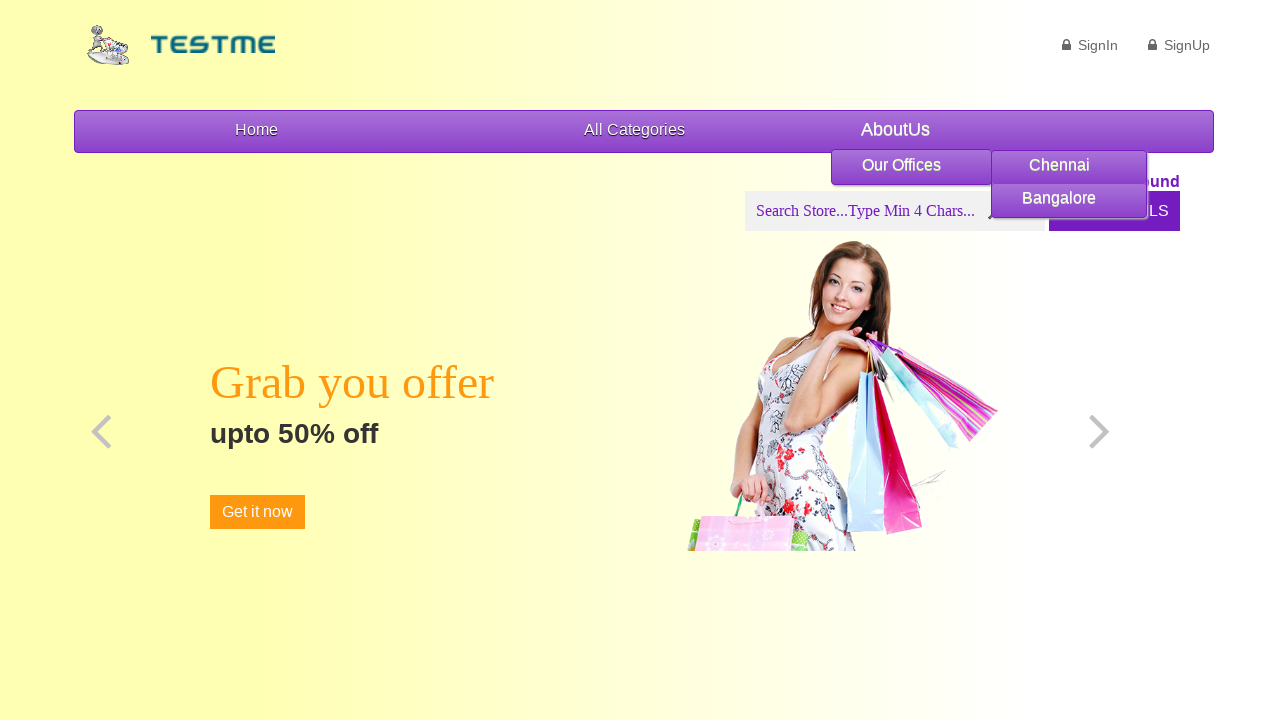

Clicked on Chennai office link, new window opened at (1081, 168) on a:has-text('Chennai')
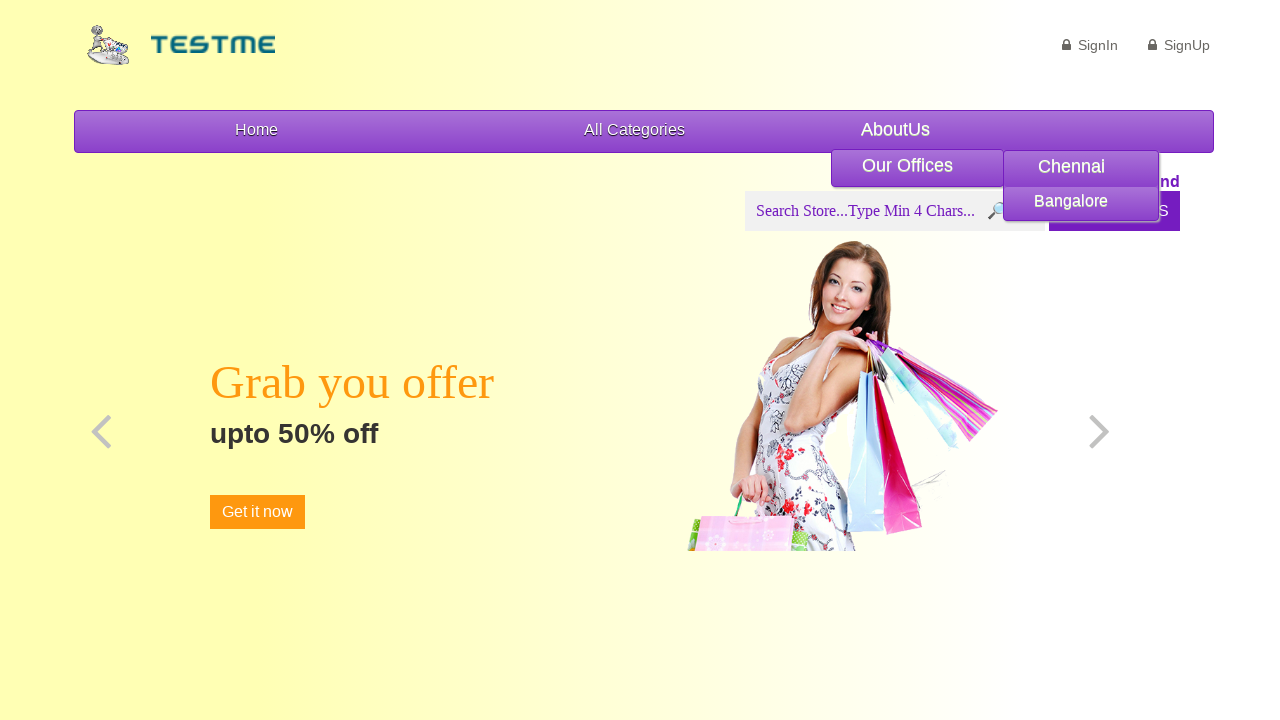

Captured new page window
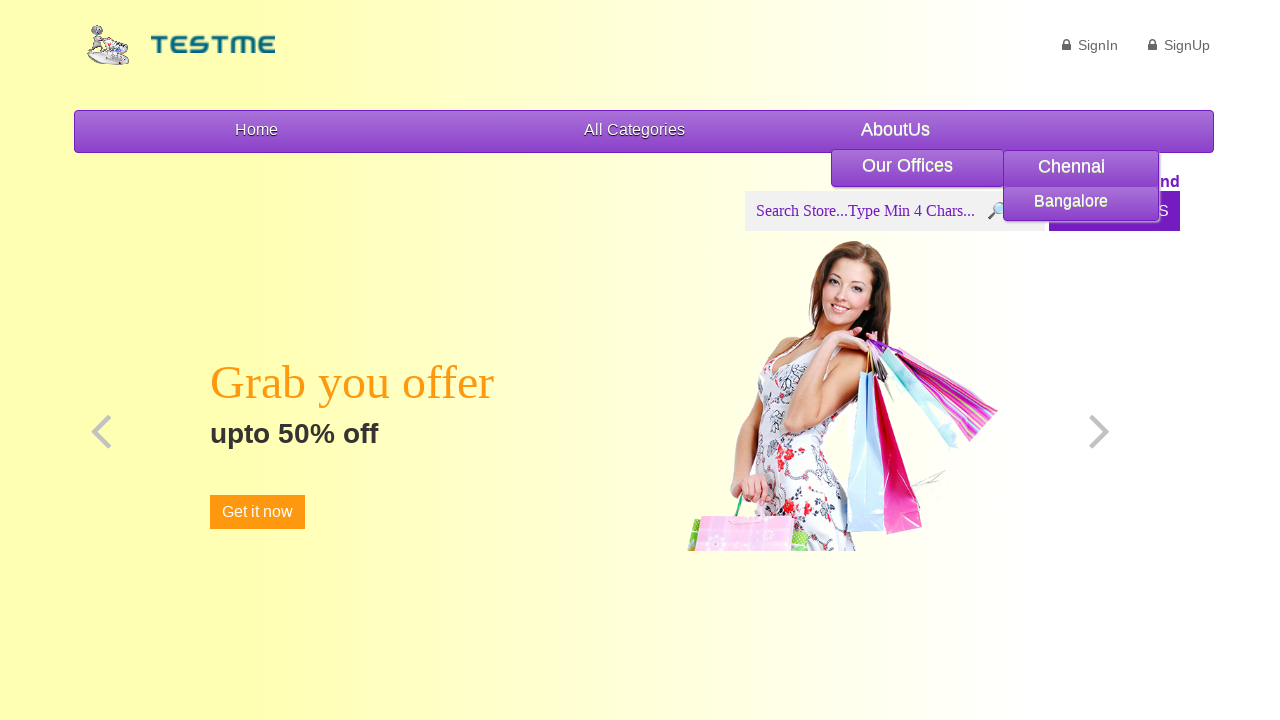

Waited for new page to load completely
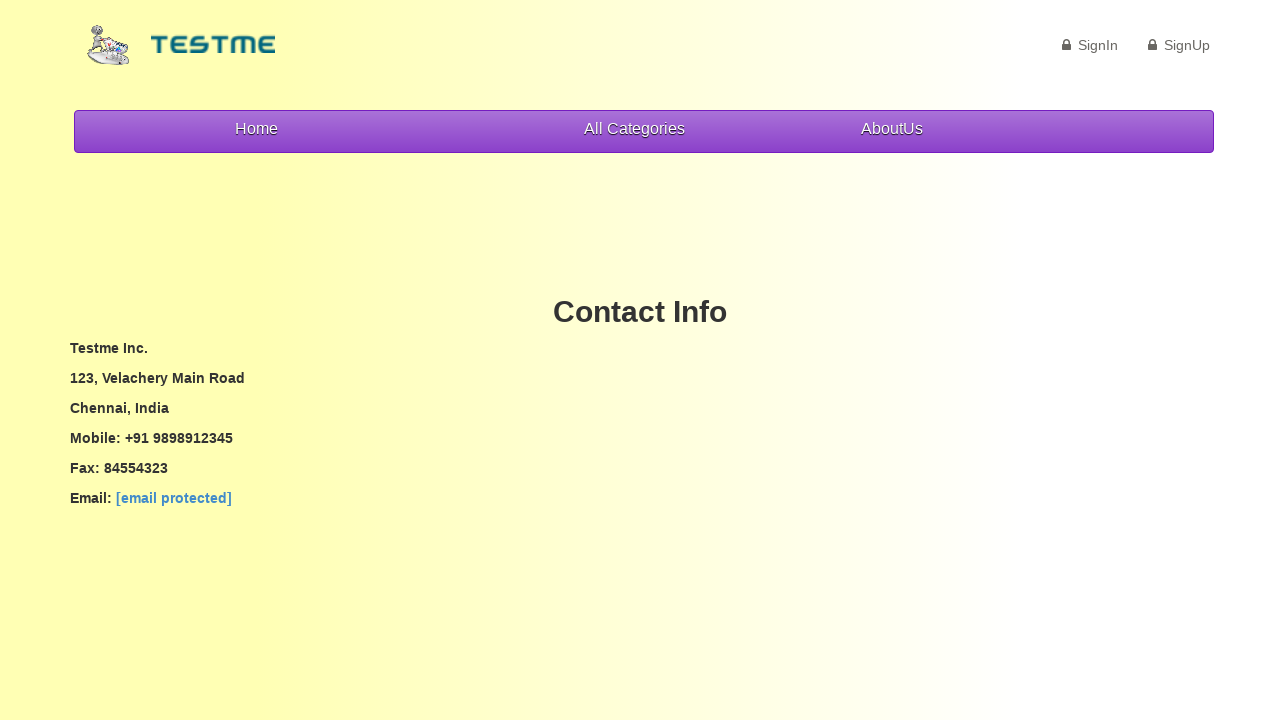

Switched to 'main_page' iframe
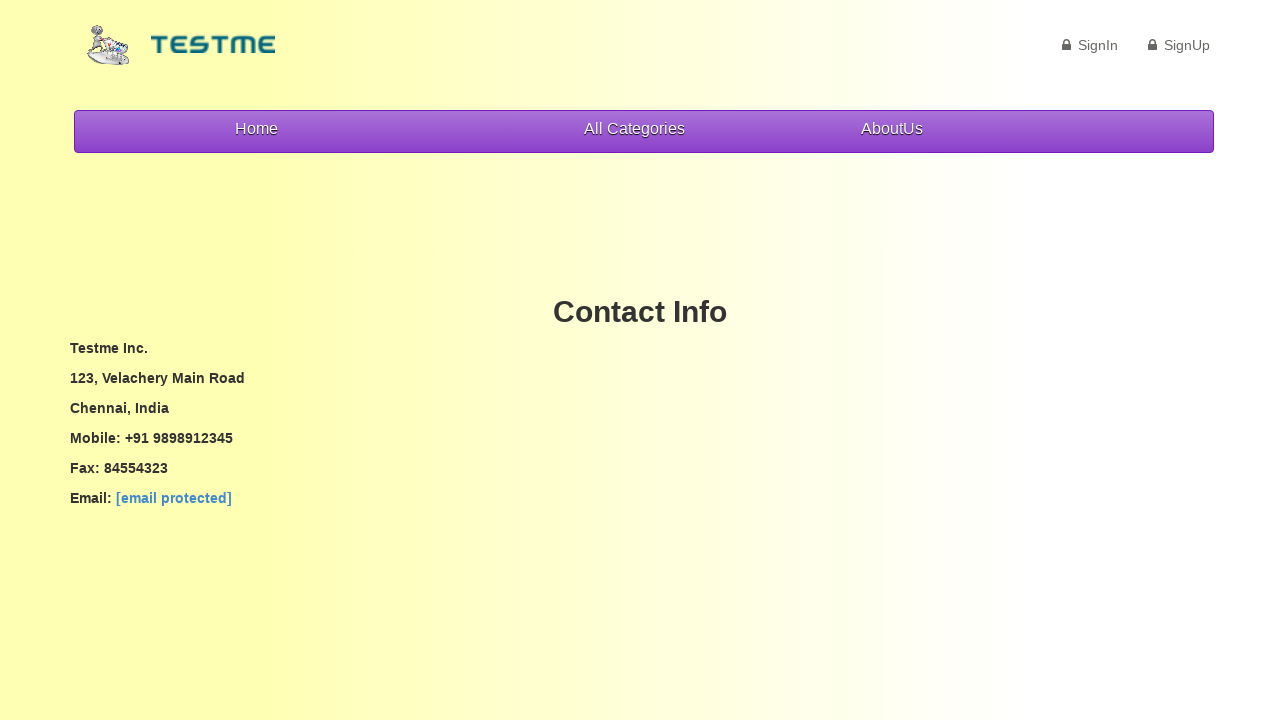

Retrieved address text from iframe element #demo3
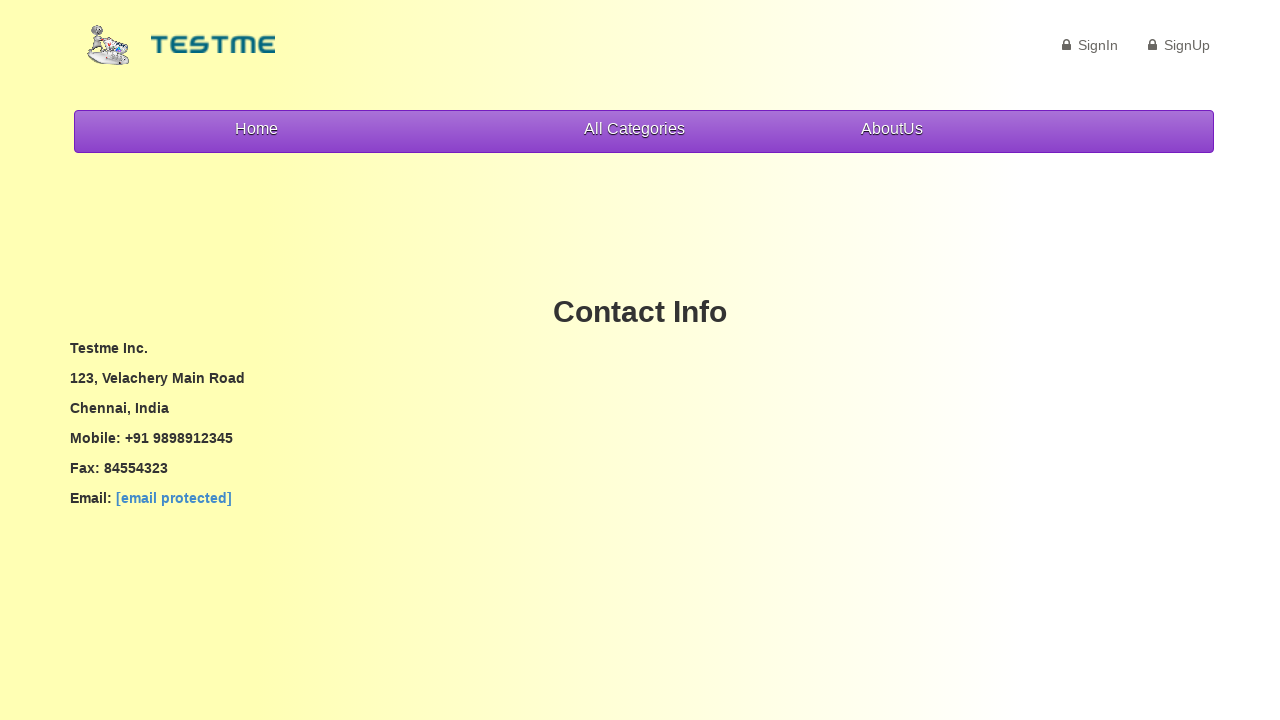

Verified address content contains 'Chennai'
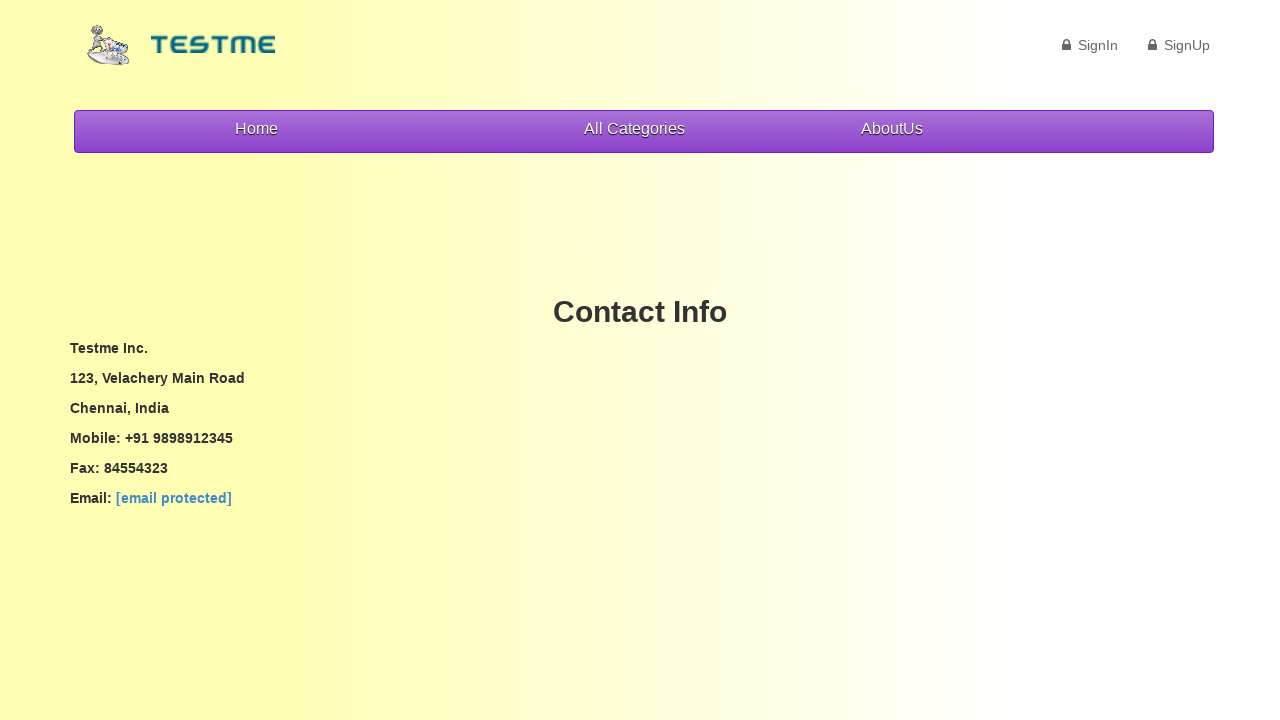

Closed new page window
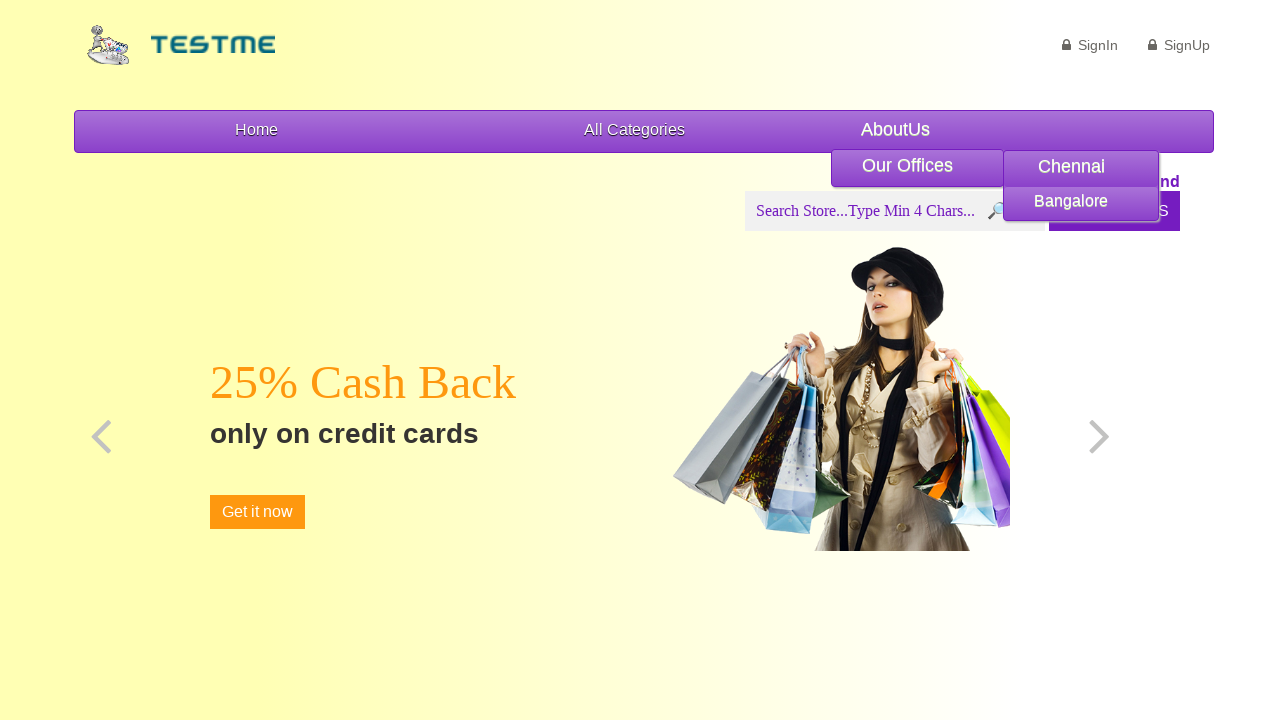

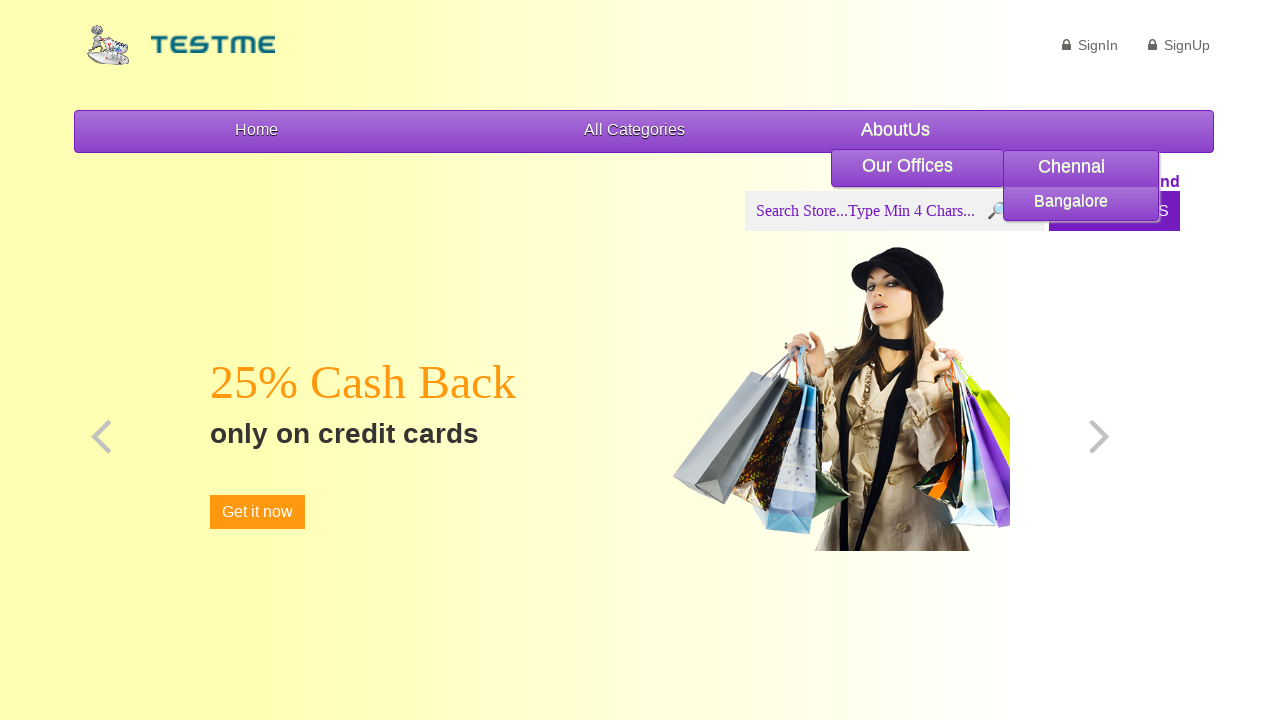